Tests Best Buy store locator by searching for stores in Montreal and submitting the search

Starting URL: https://stores.bestbuy.ca/en-ca/search

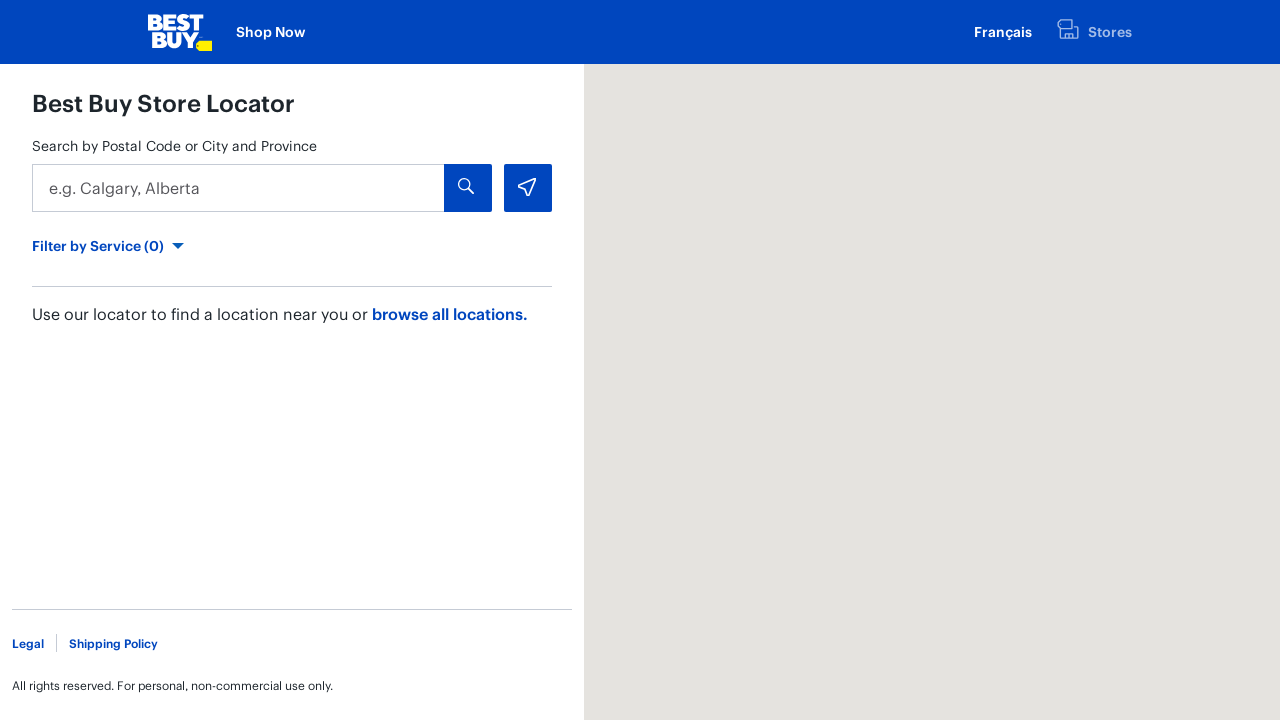

Clicked on search input field at (260, 188) on #q
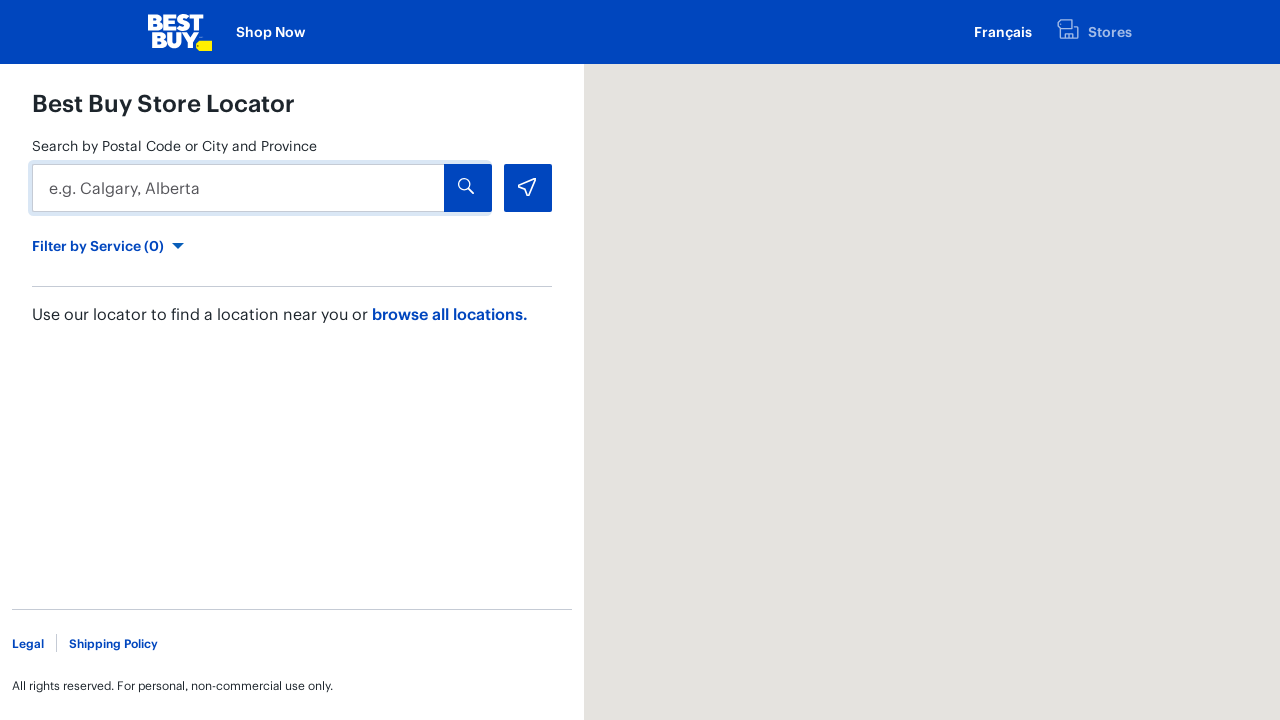

Filled search field with 'montreal' on #q
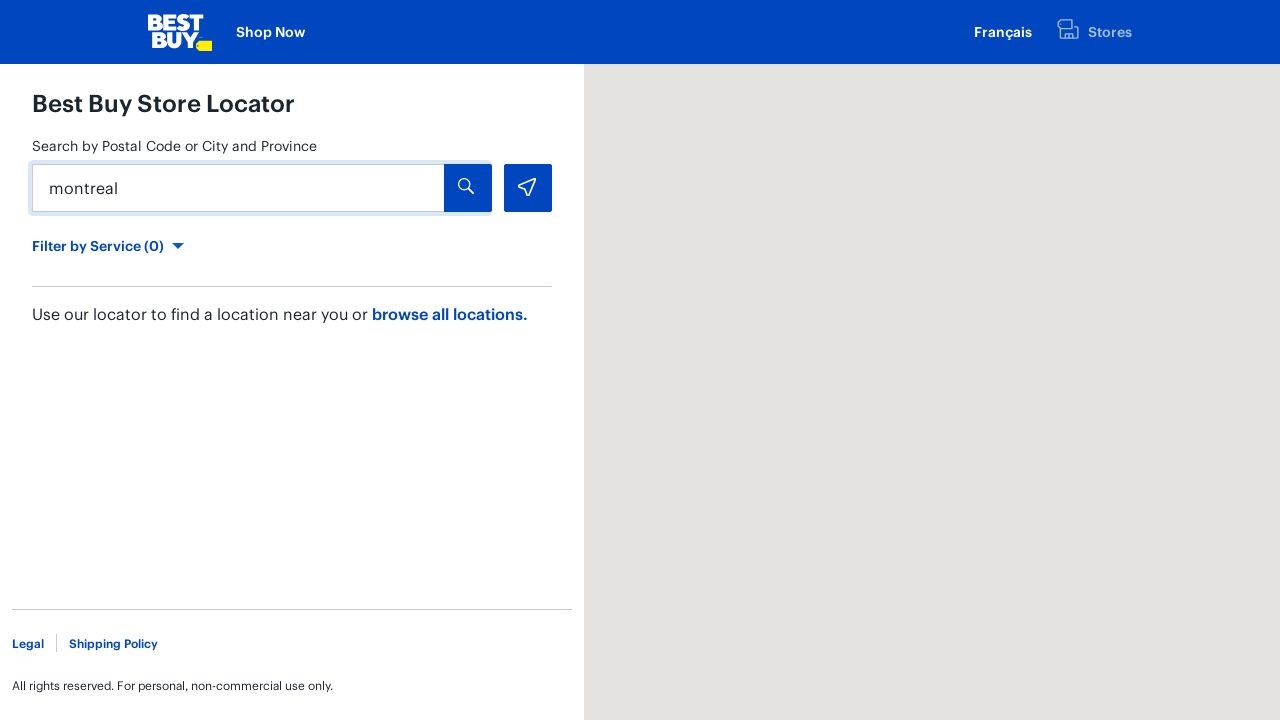

Clicked search button to find Best Buy stores in Montreal at (468, 188) on .icon-search
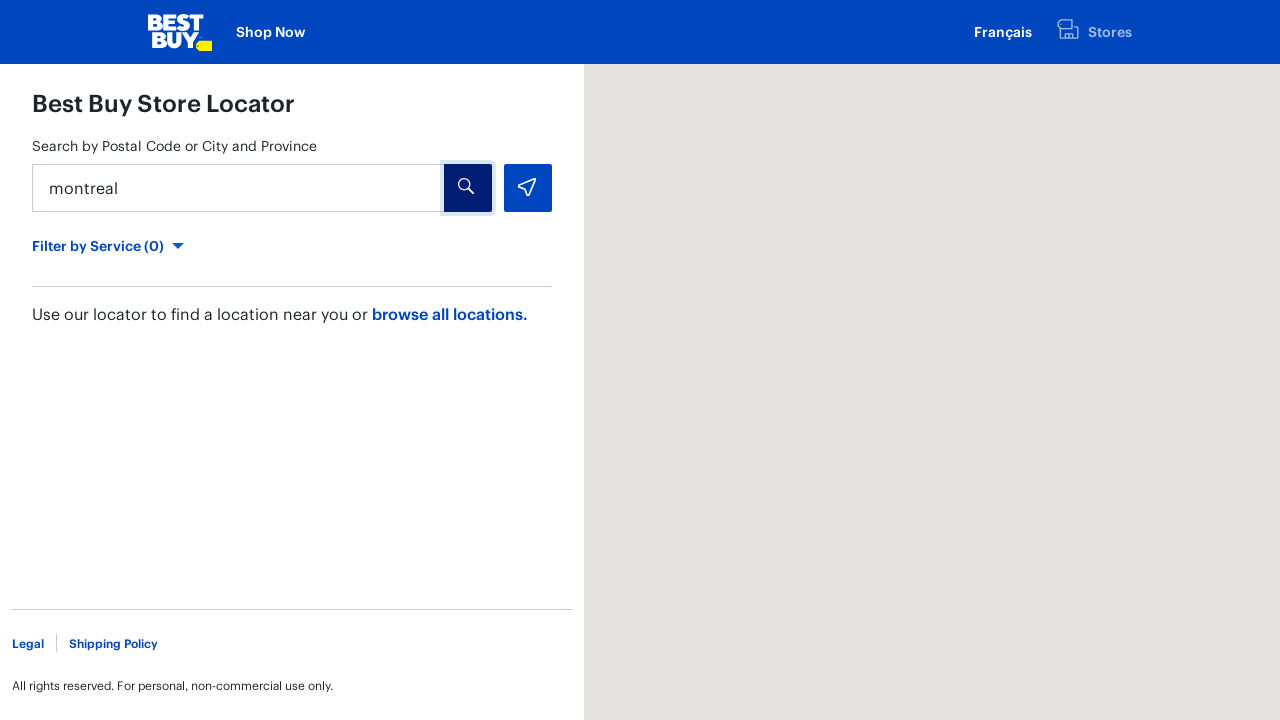

Waited for store search results to load
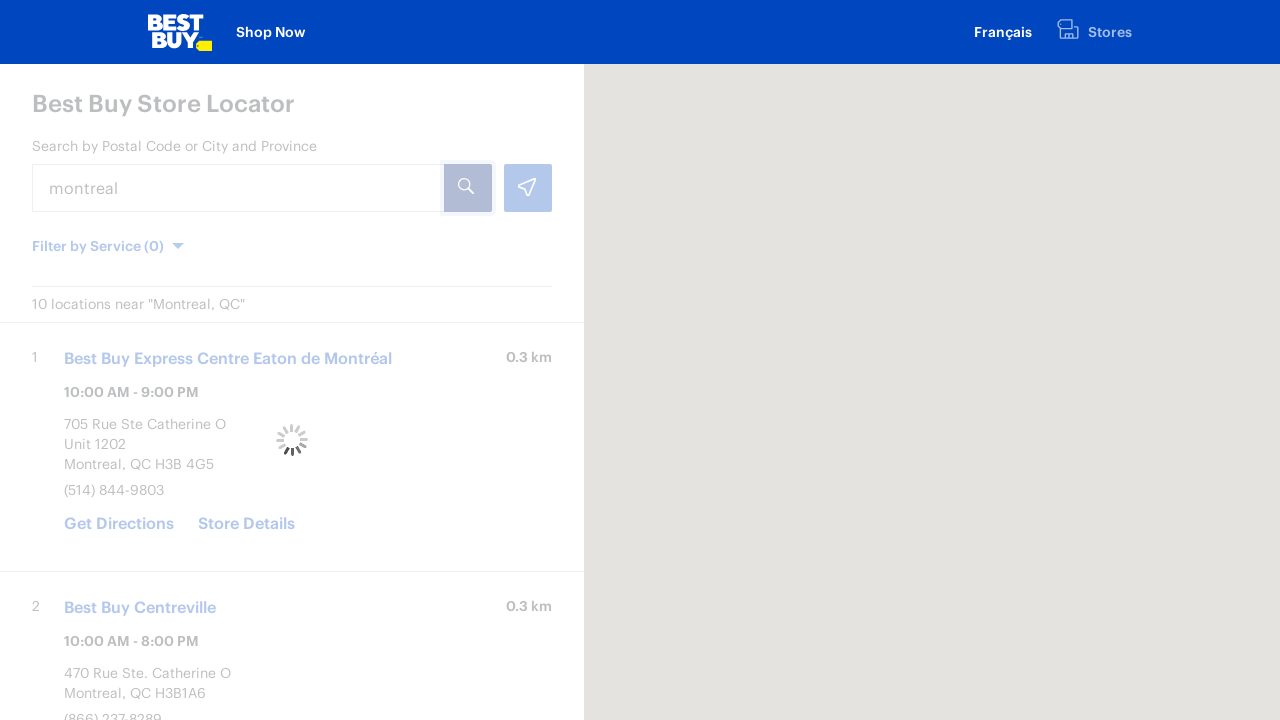

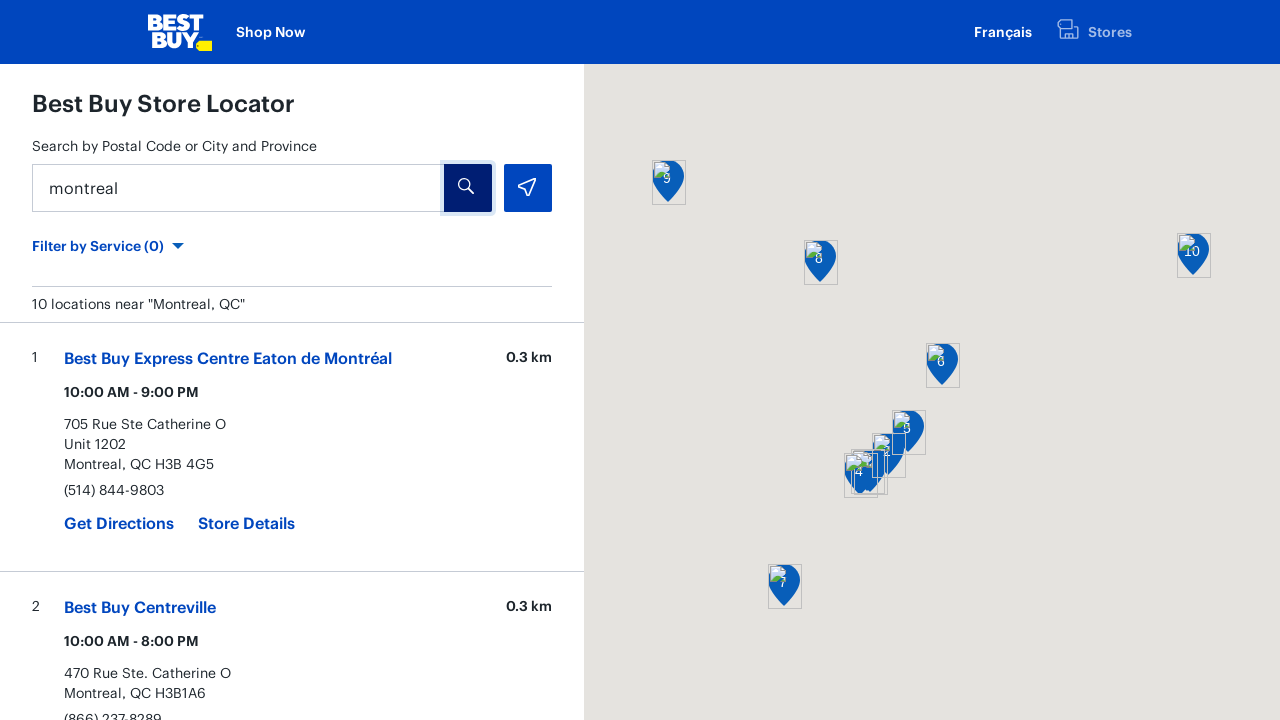